Navigates to Uber Eats, searches for a location (Florida Gulf Coast University), and verifies the page title

Starting URL: https://www.ubereats.com

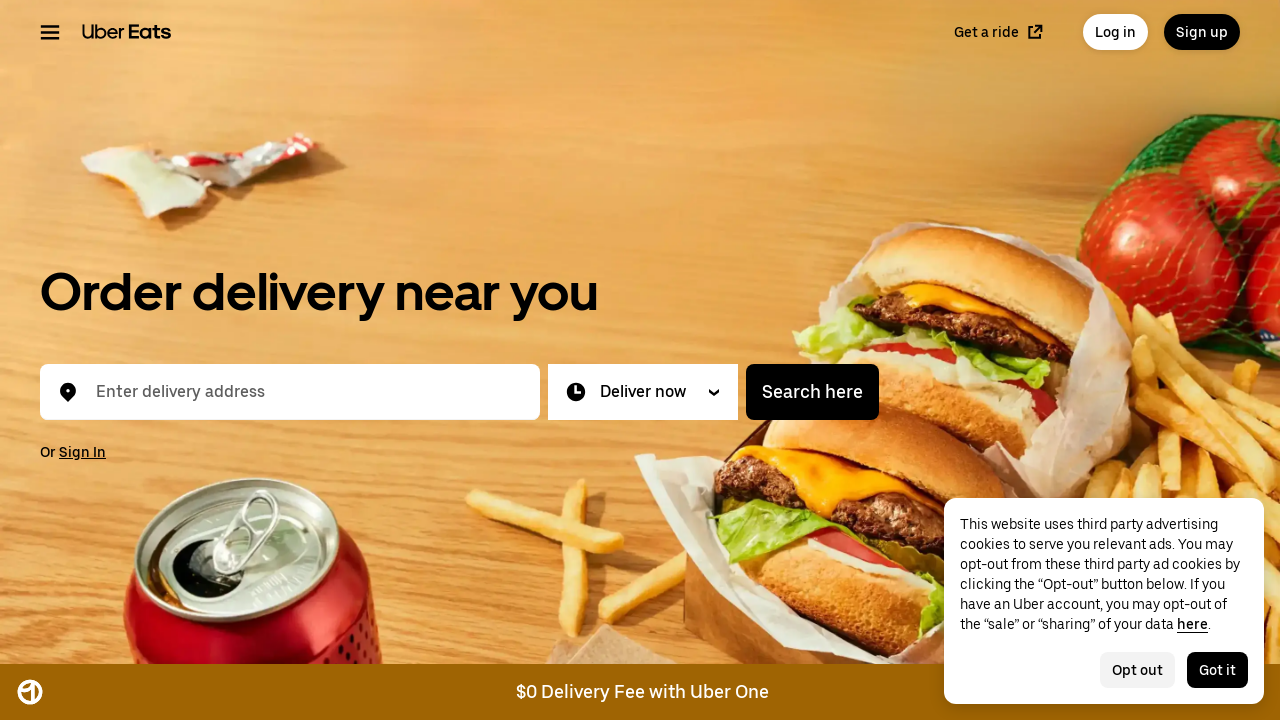

Filled address search box with non-breaking space to trigger dropdown on #location-typeahead-home-input
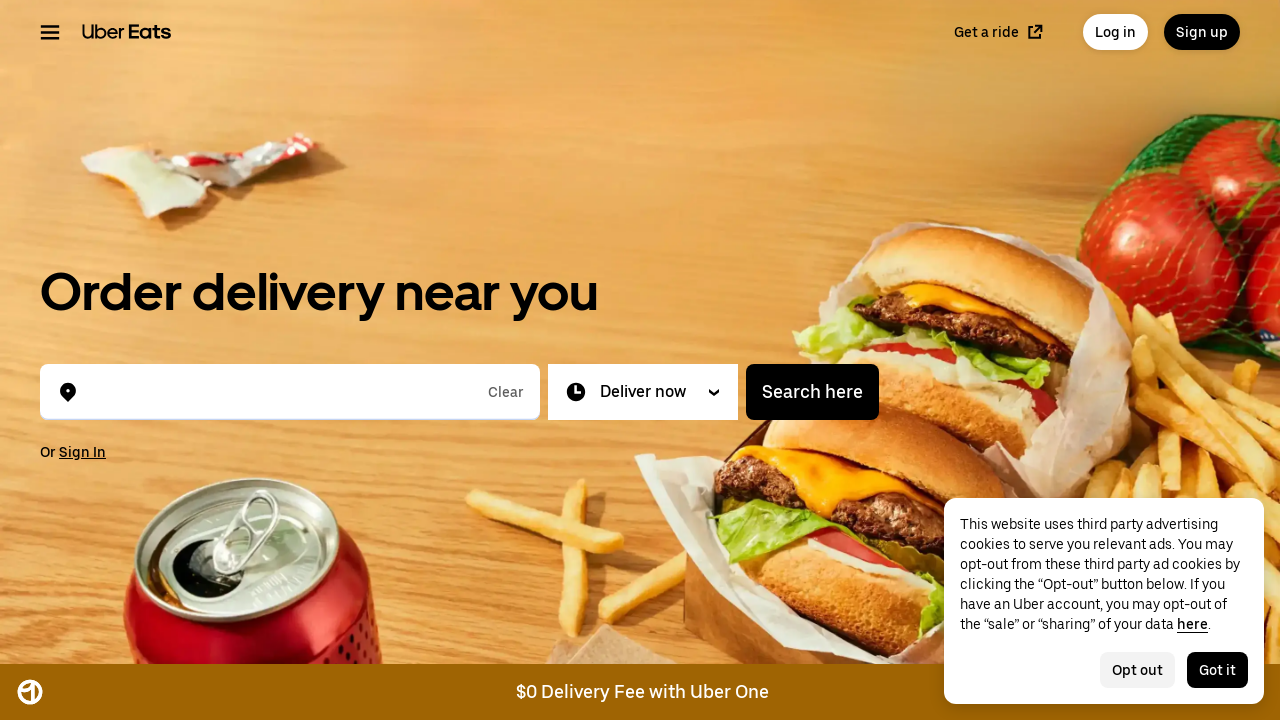

Typed 'Florida Gulf Coast University' into address search box on #location-typeahead-home-input
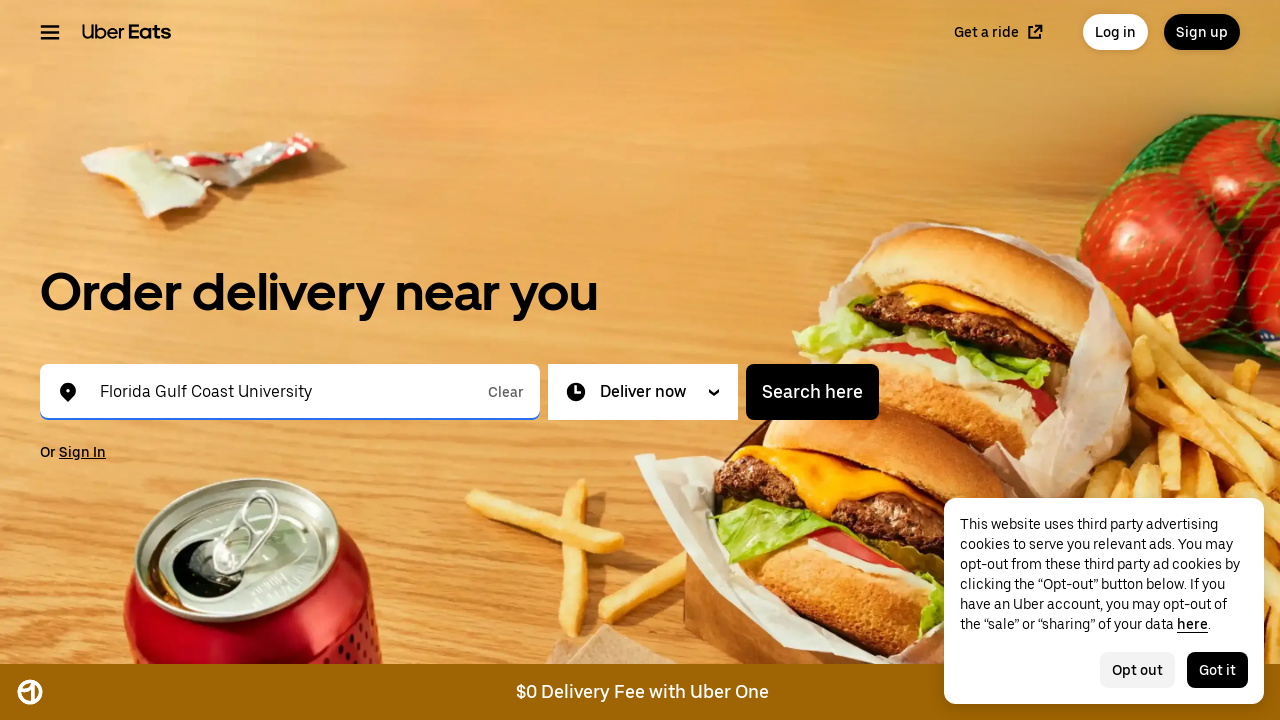

Waited for search results to appear
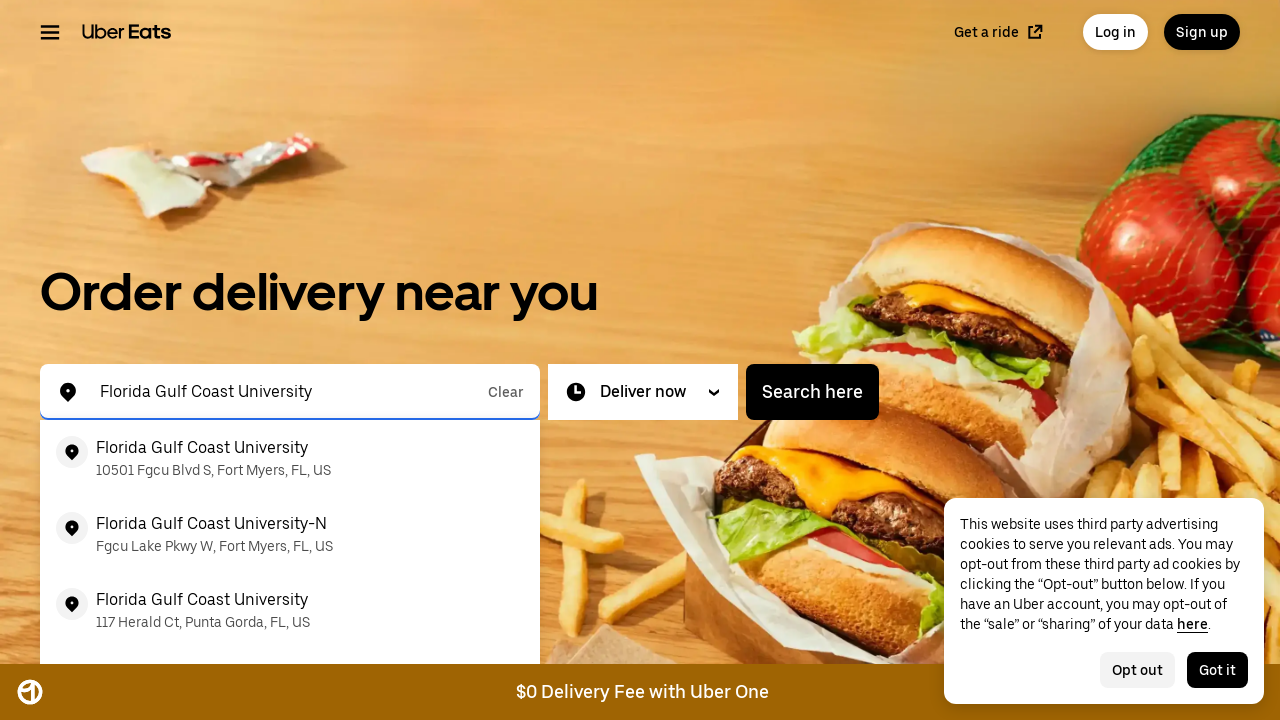

Pressed ArrowDown to navigate to first search result
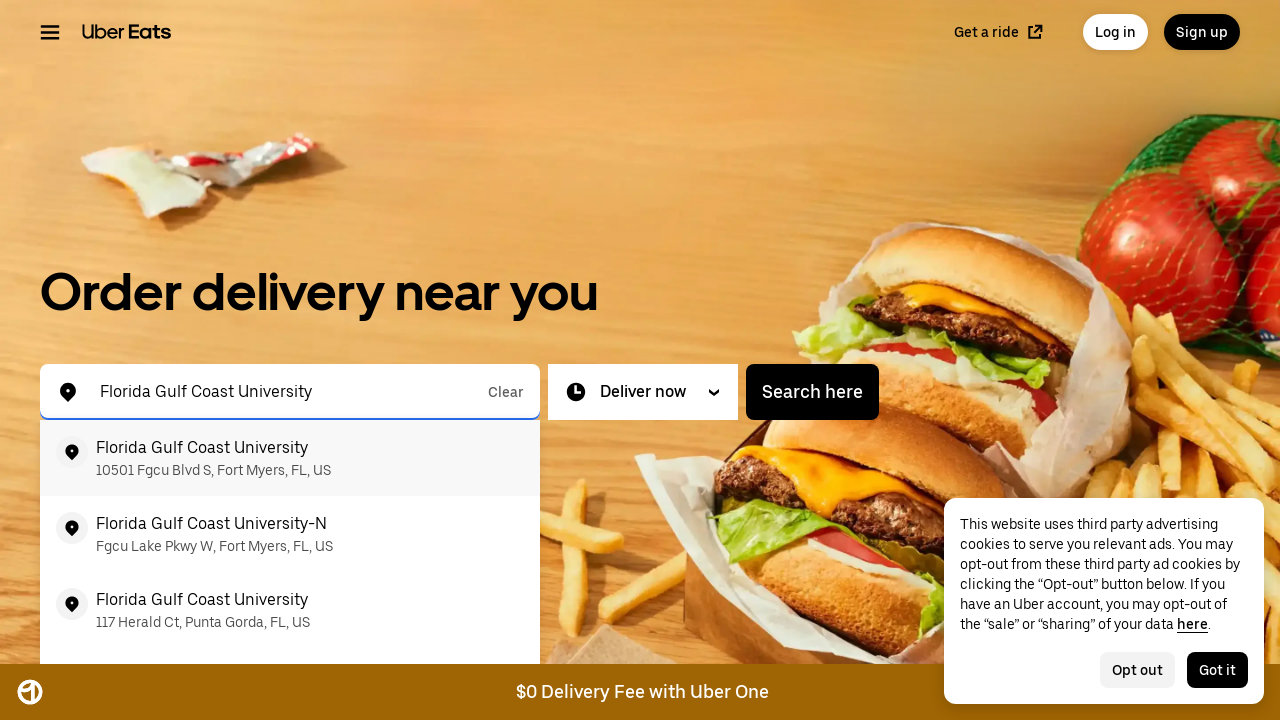

Pressed Enter to select the first search result
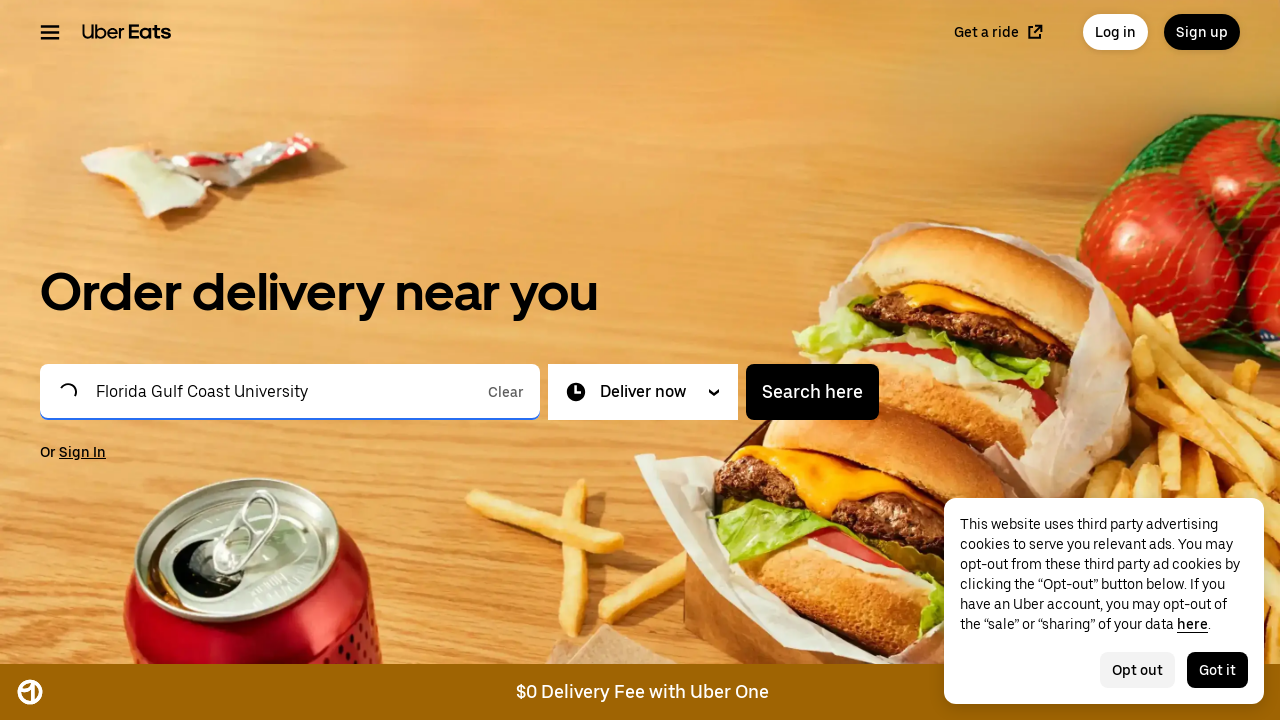

Waited for page to fully load
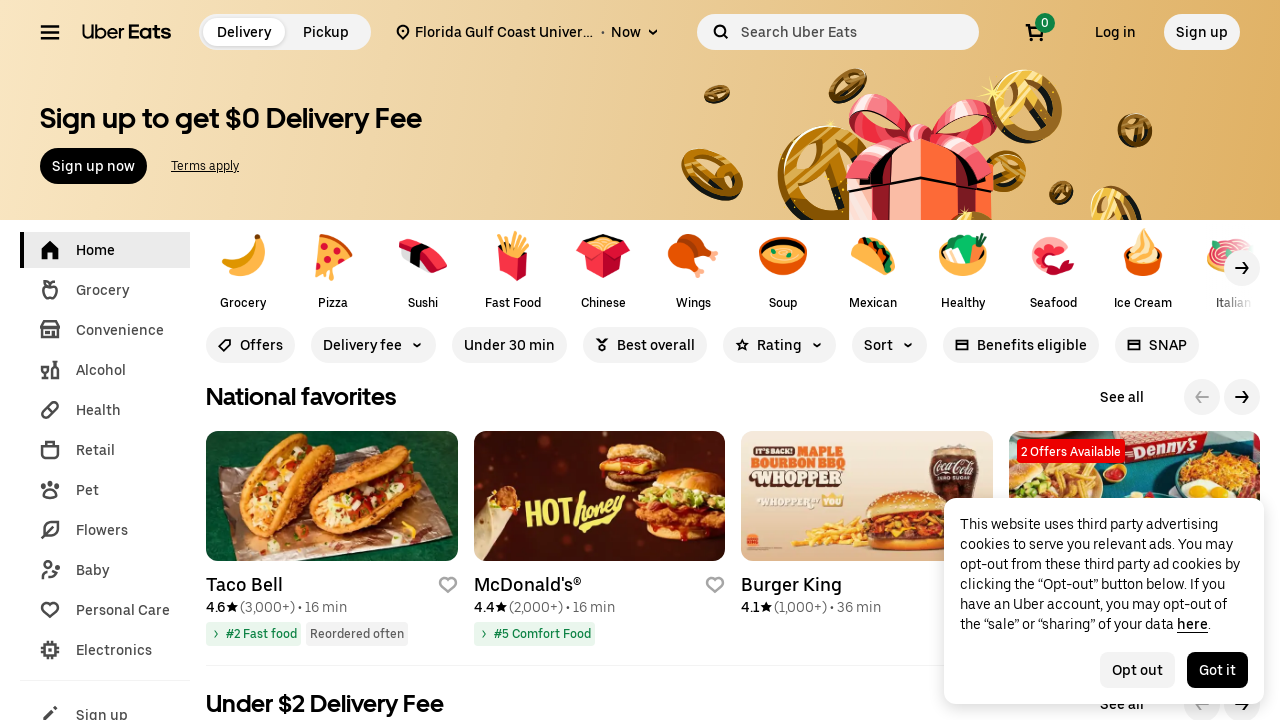

Verified page title matches expected 'Order Food Online | Food Delivery App | Uber Eats'
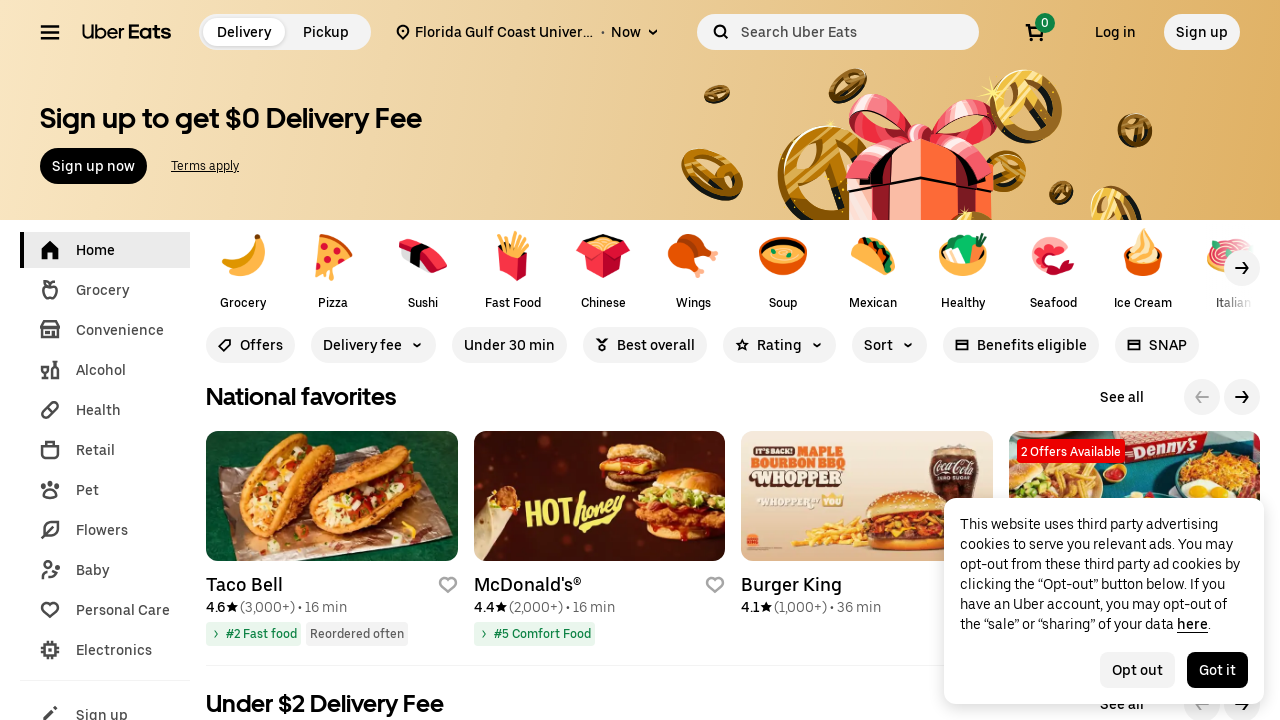

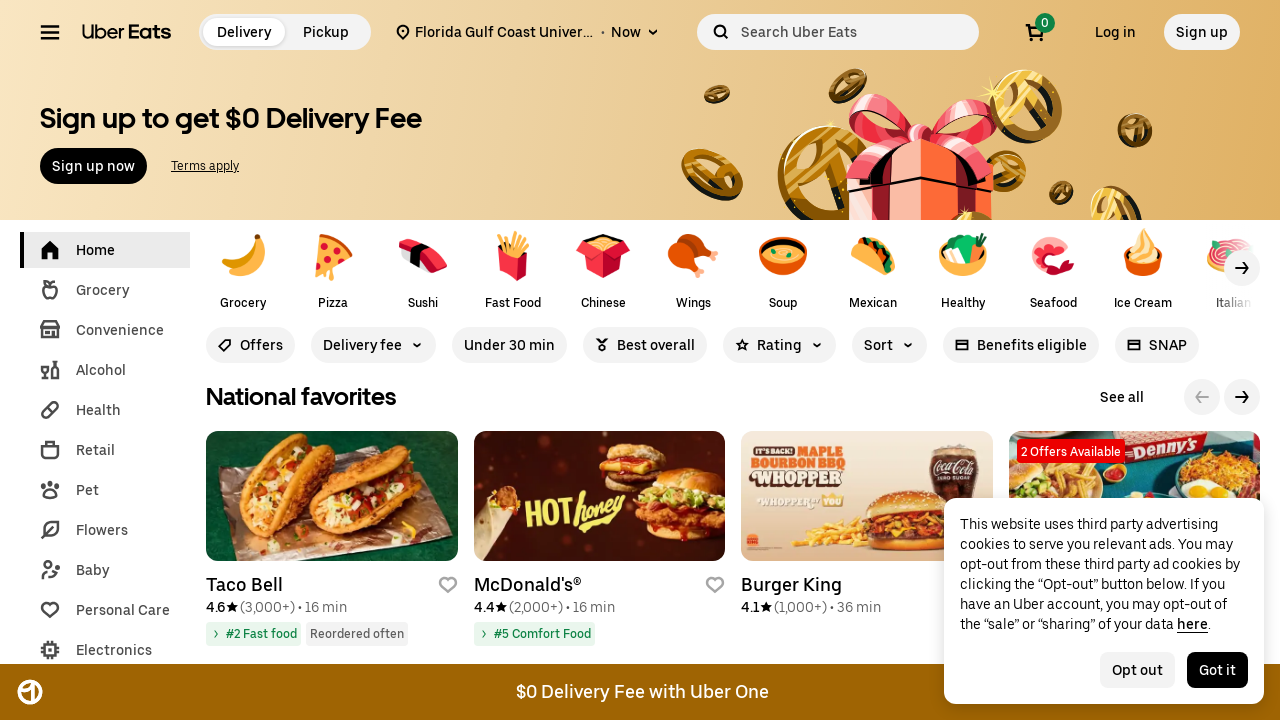